Solves a math problem on a webpage by calculating a formula based on displayed value, then filling the answer and submitting the form

Starting URL: https://suninjuly.github.io/math.html

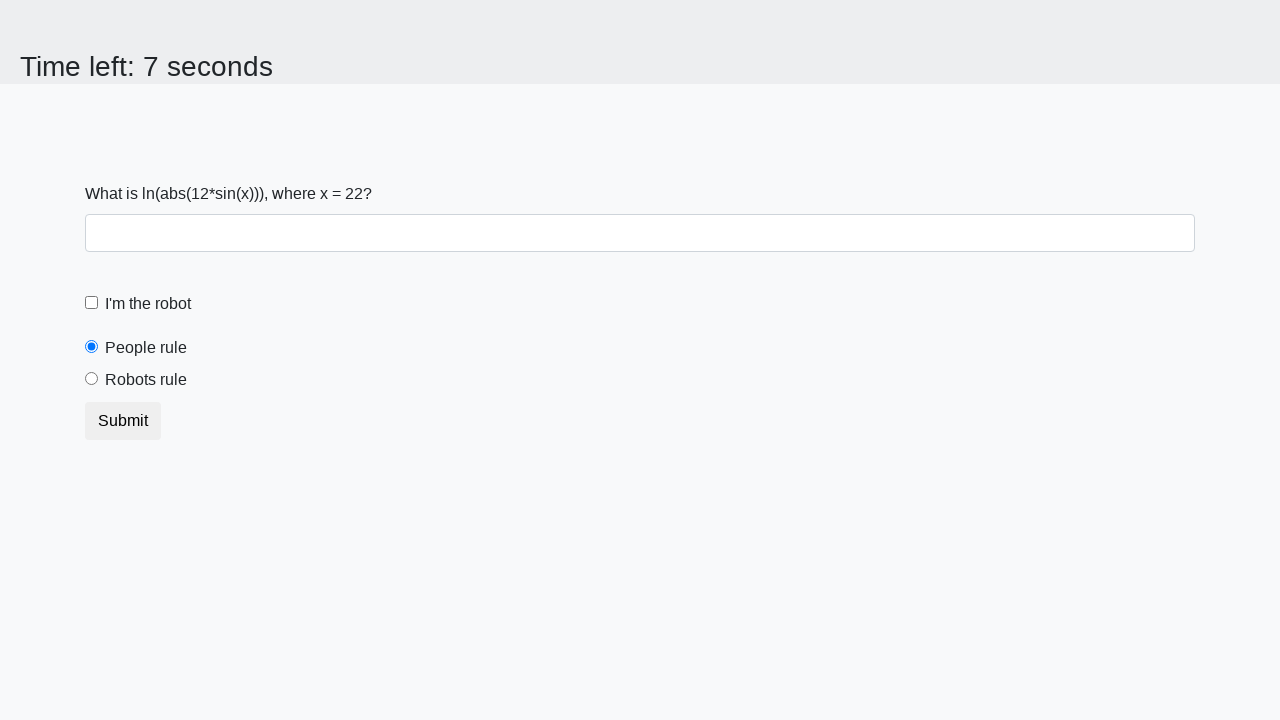

Located the input value element
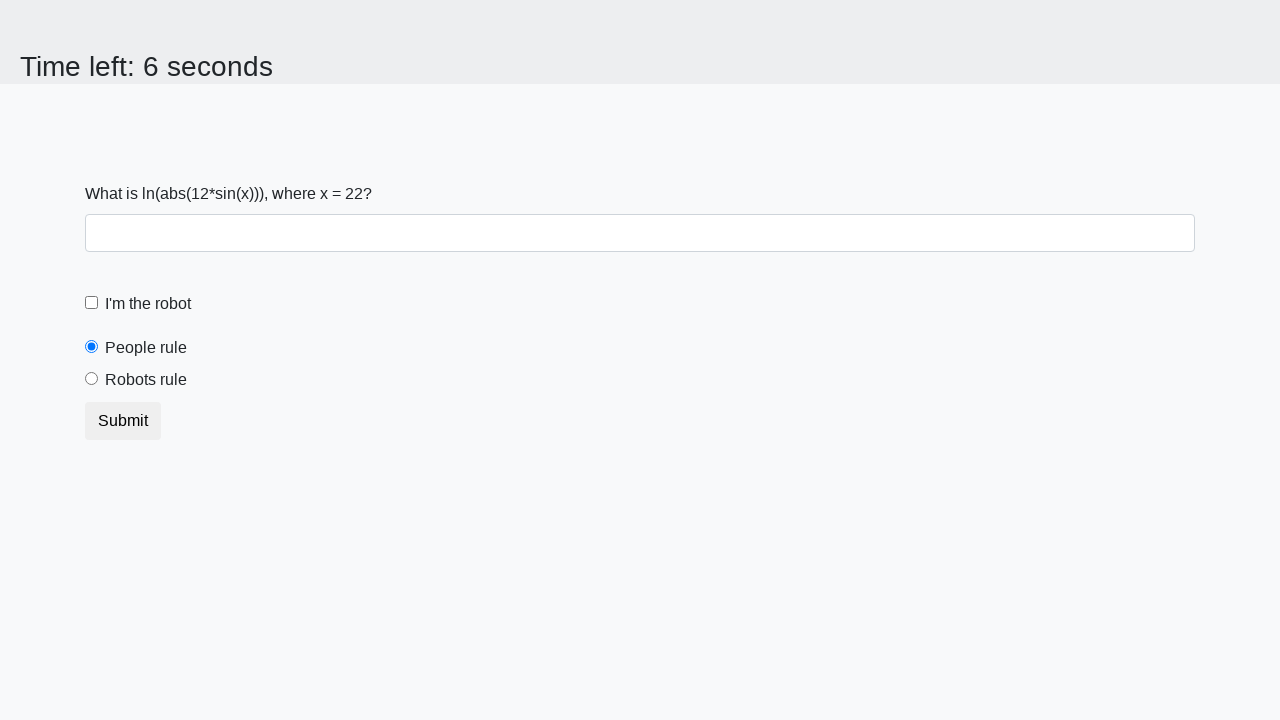

Retrieved text content from input value element
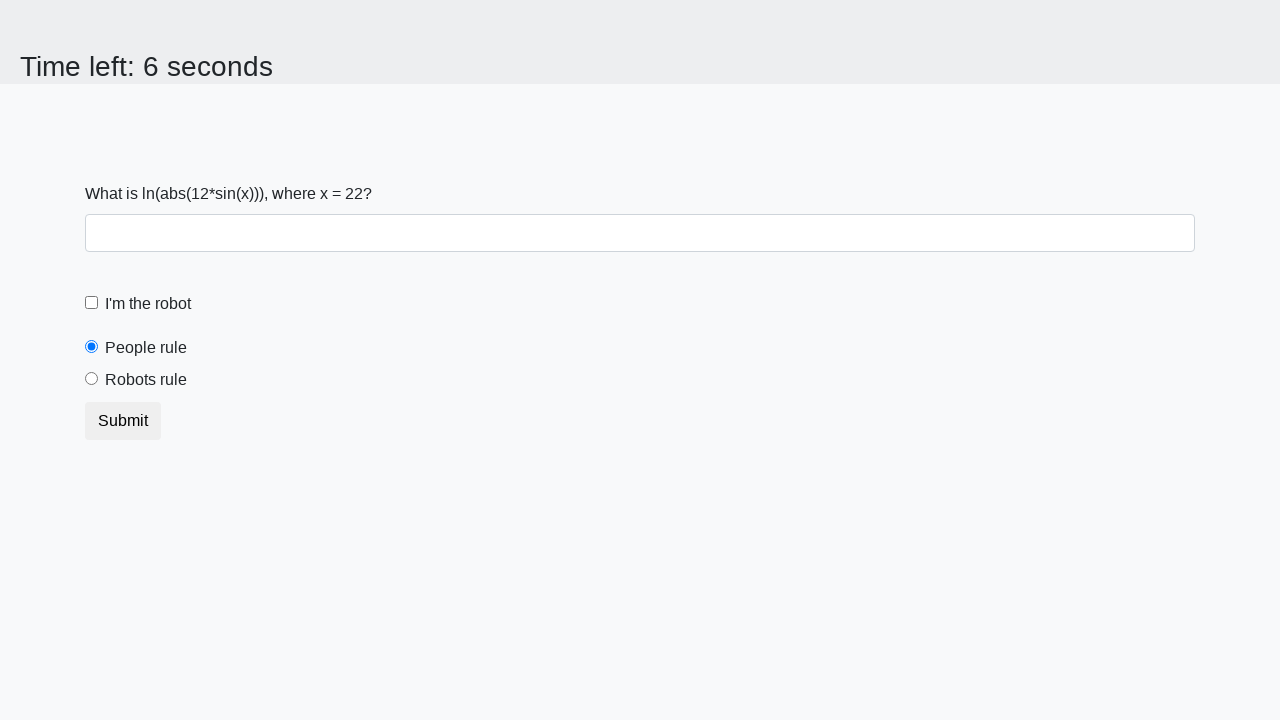

Calculated answer using formula: log(abs(12*sin(22))) = -2.2422832386981817
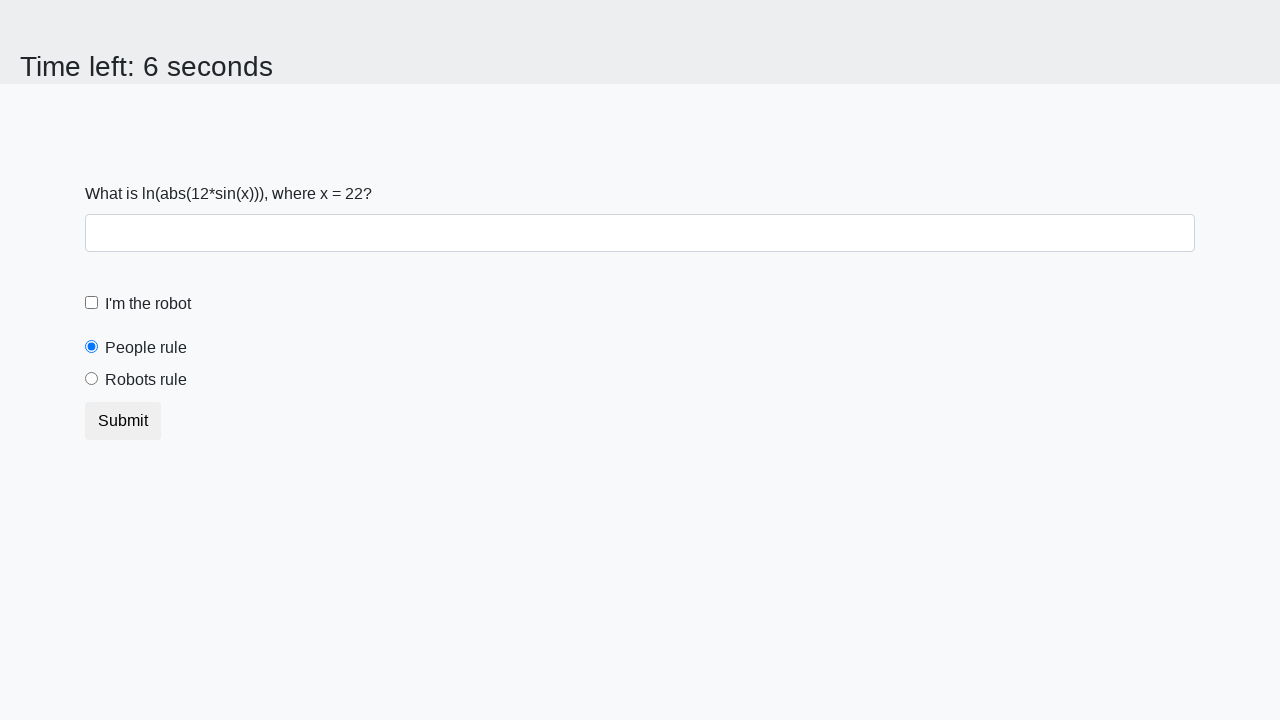

Filled answer field with calculated value: -2.2422832386981817 on input#answer
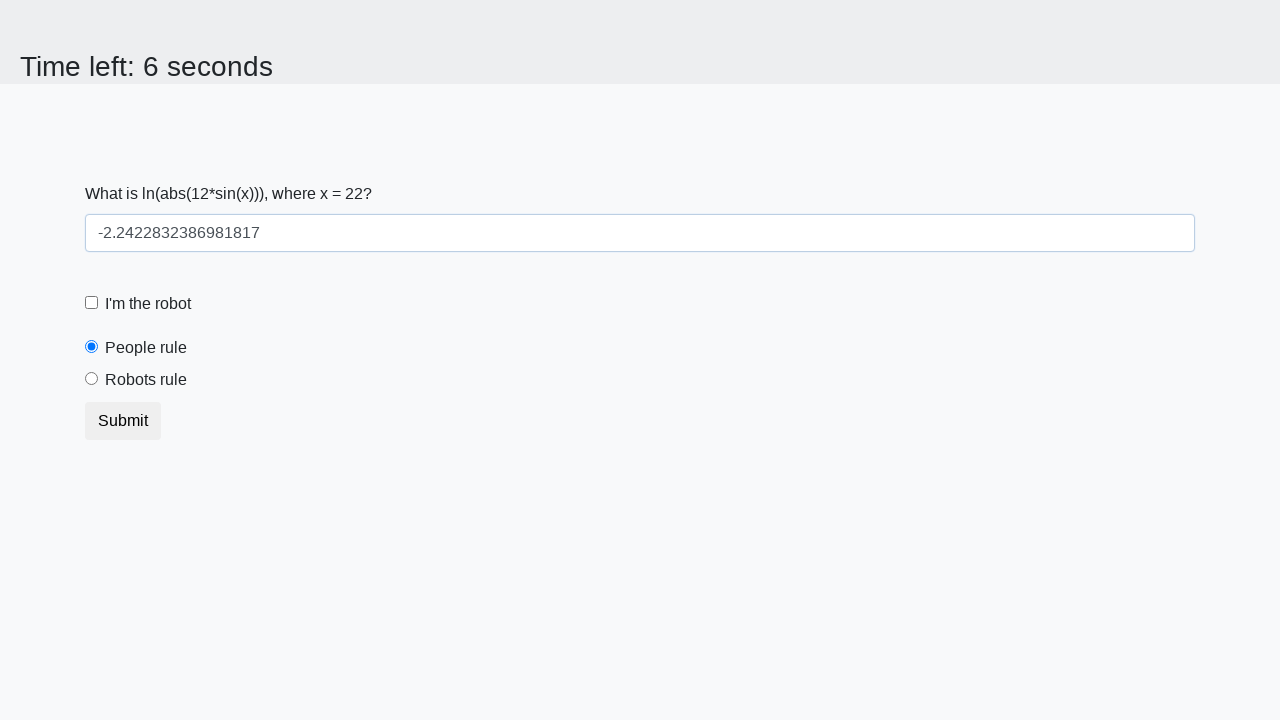

Clicked the robot checkbox at (92, 303) on #robotCheckbox
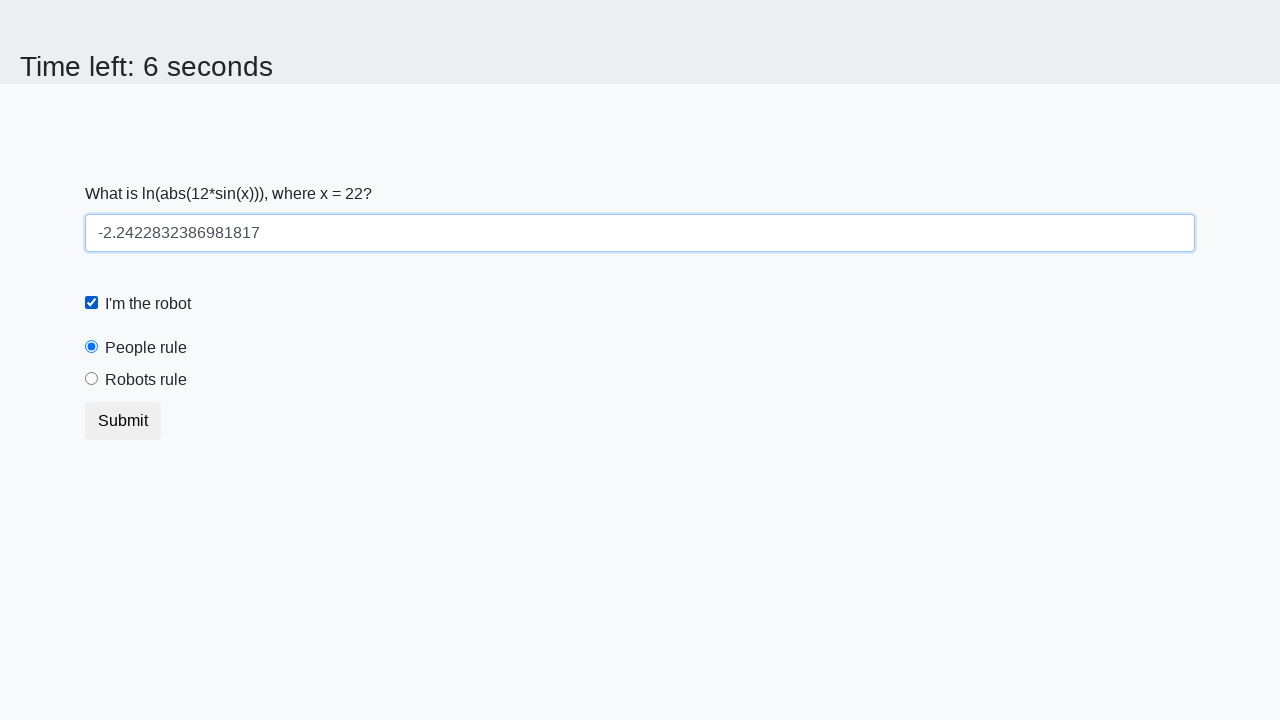

Clicked the robots rule radio button at (92, 379) on #robotsRule
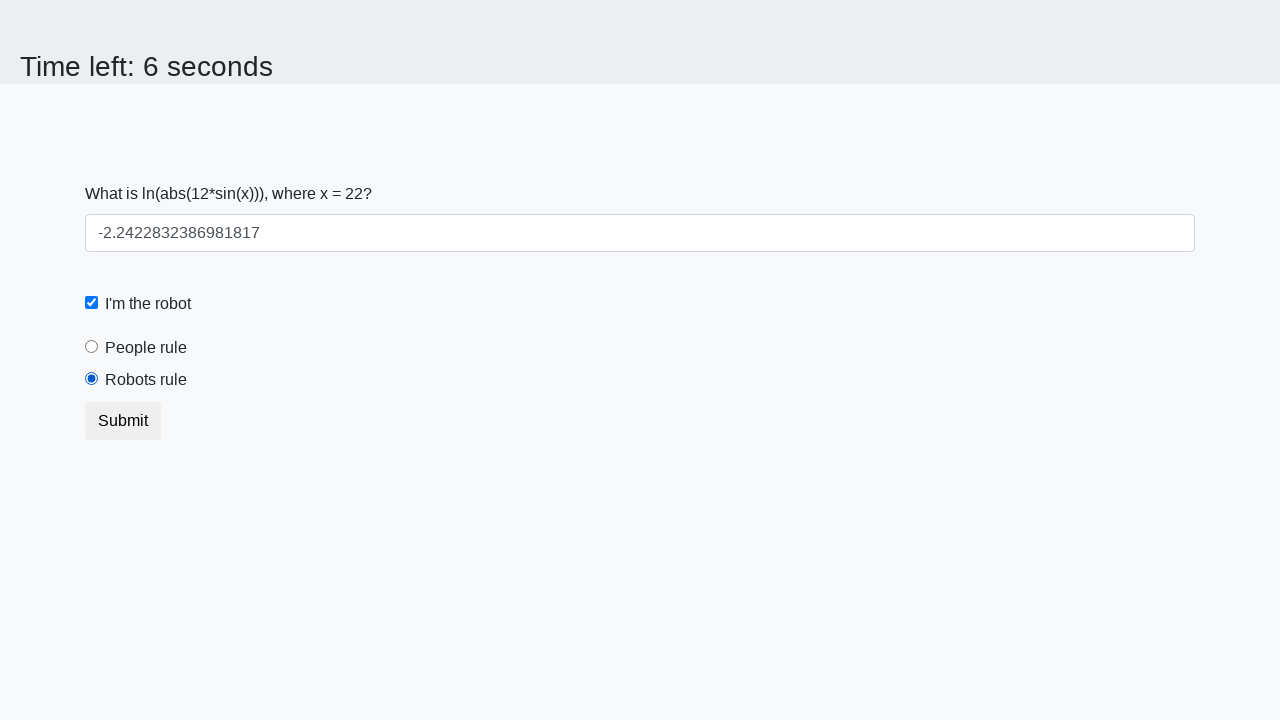

Clicked the submit button at (123, 421) on button.btn
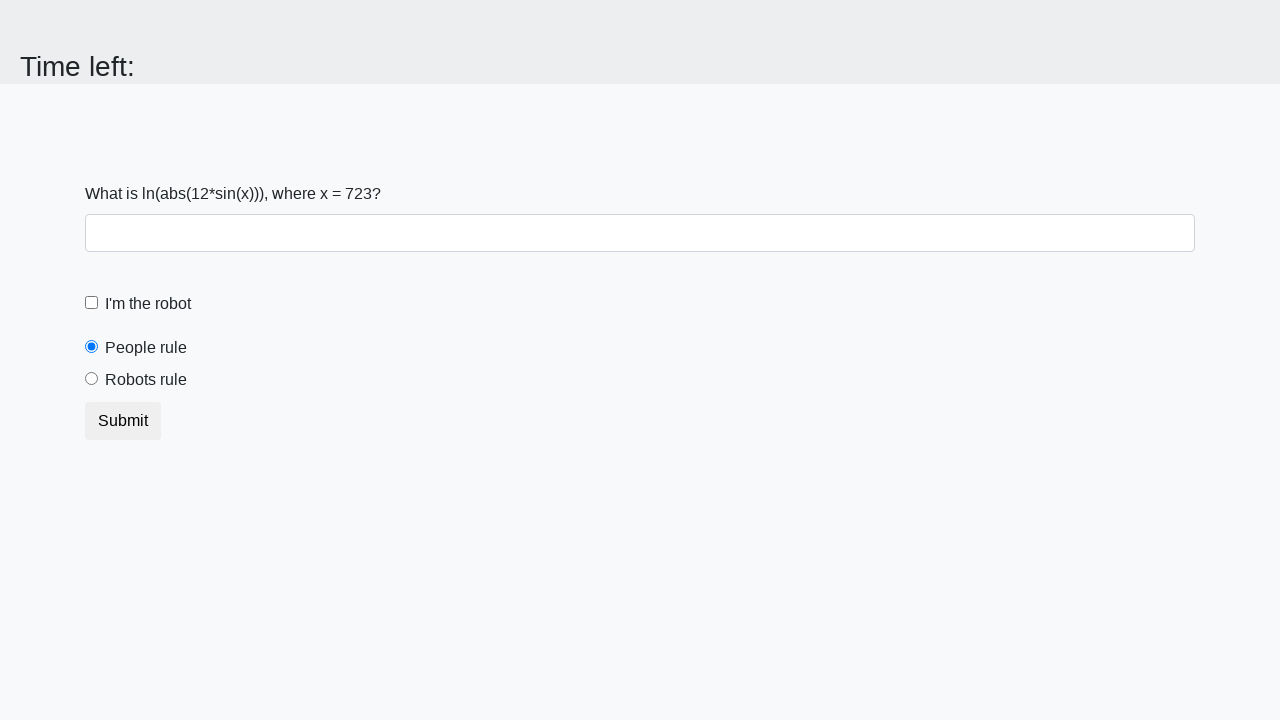

Waited 1000ms for result to load
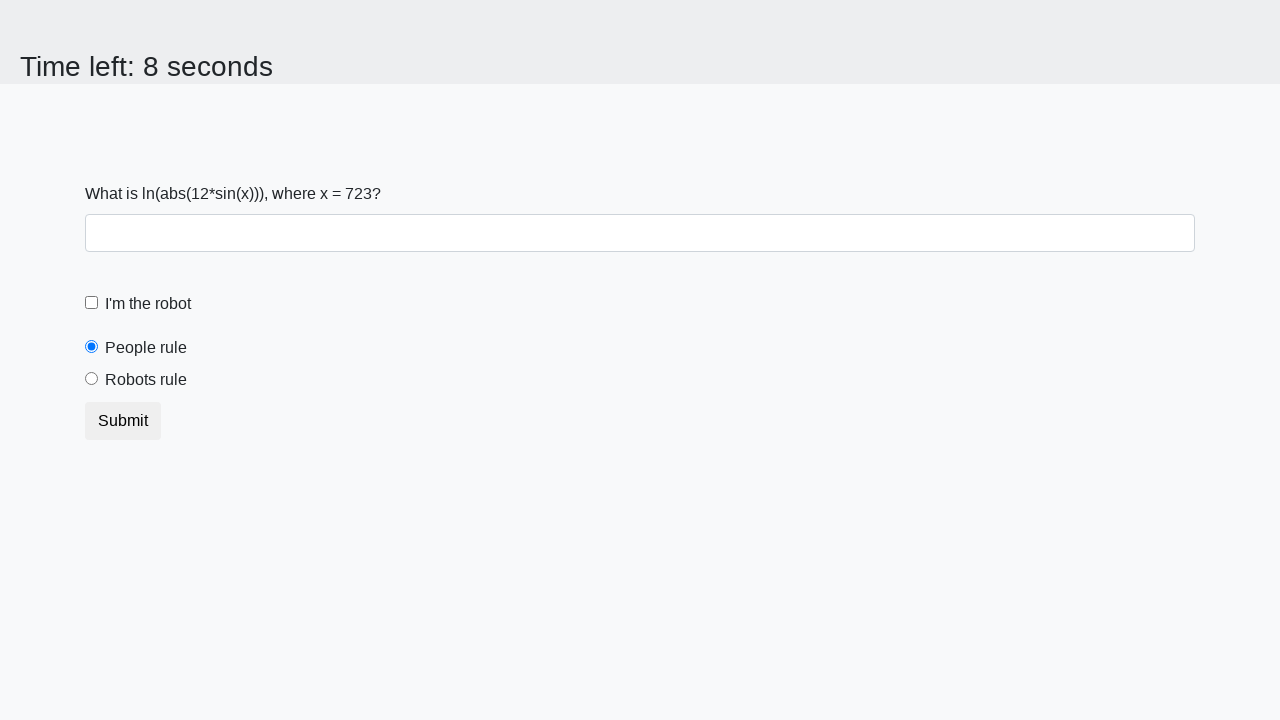

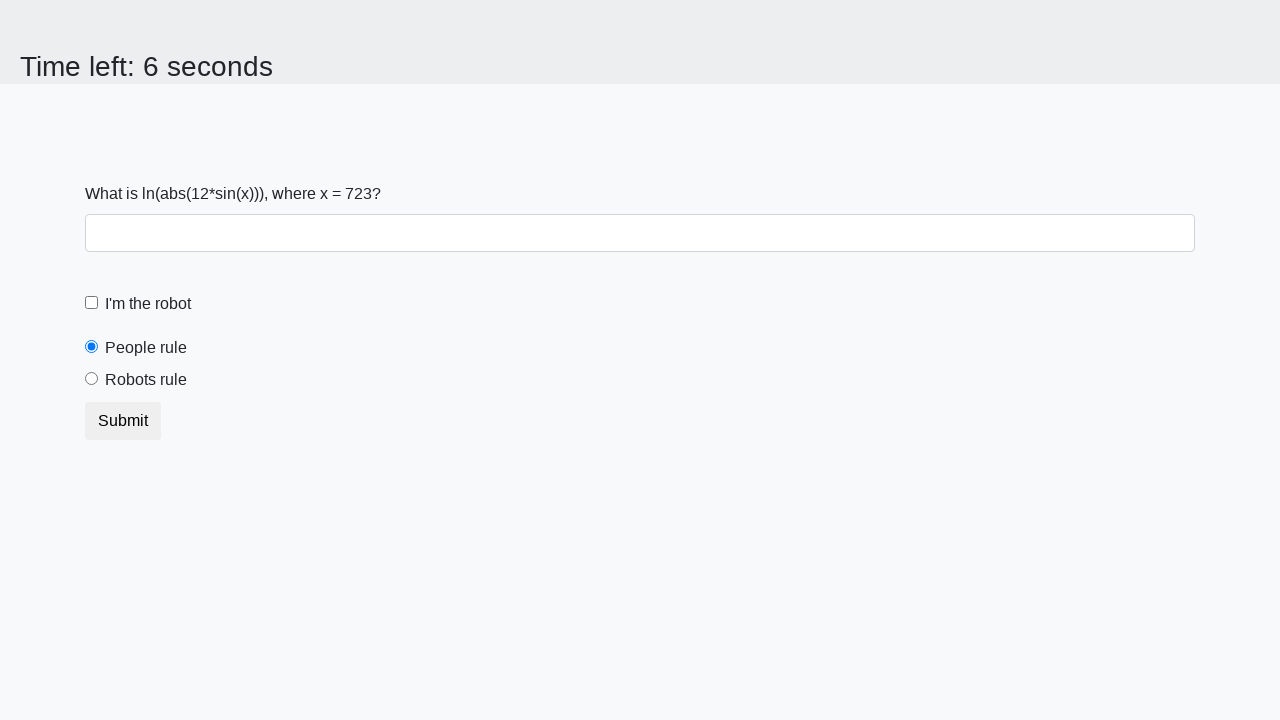